Tests dynamic content loading by clicking a start button and waiting for dynamically loaded text to appear on the page

Starting URL: http://the-internet.herokuapp.com/dynamic_loading/2

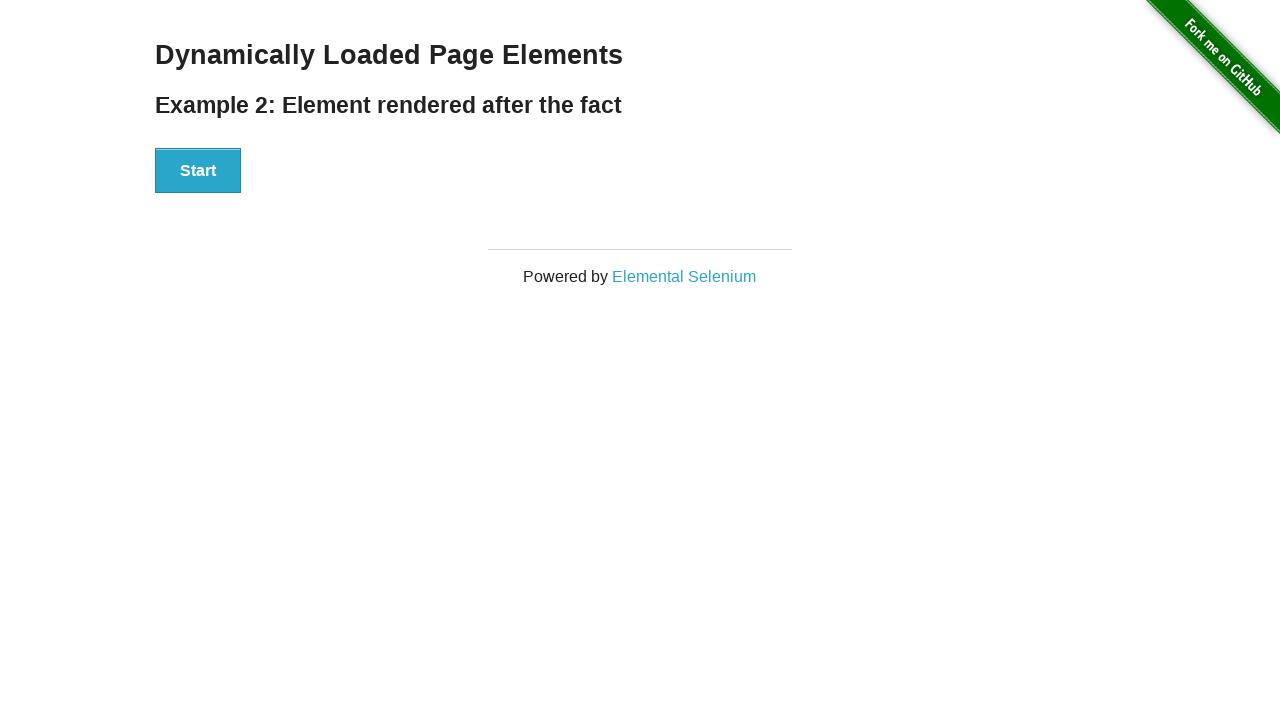

Clicked start button to trigger dynamic content loading at (198, 171) on #start>button
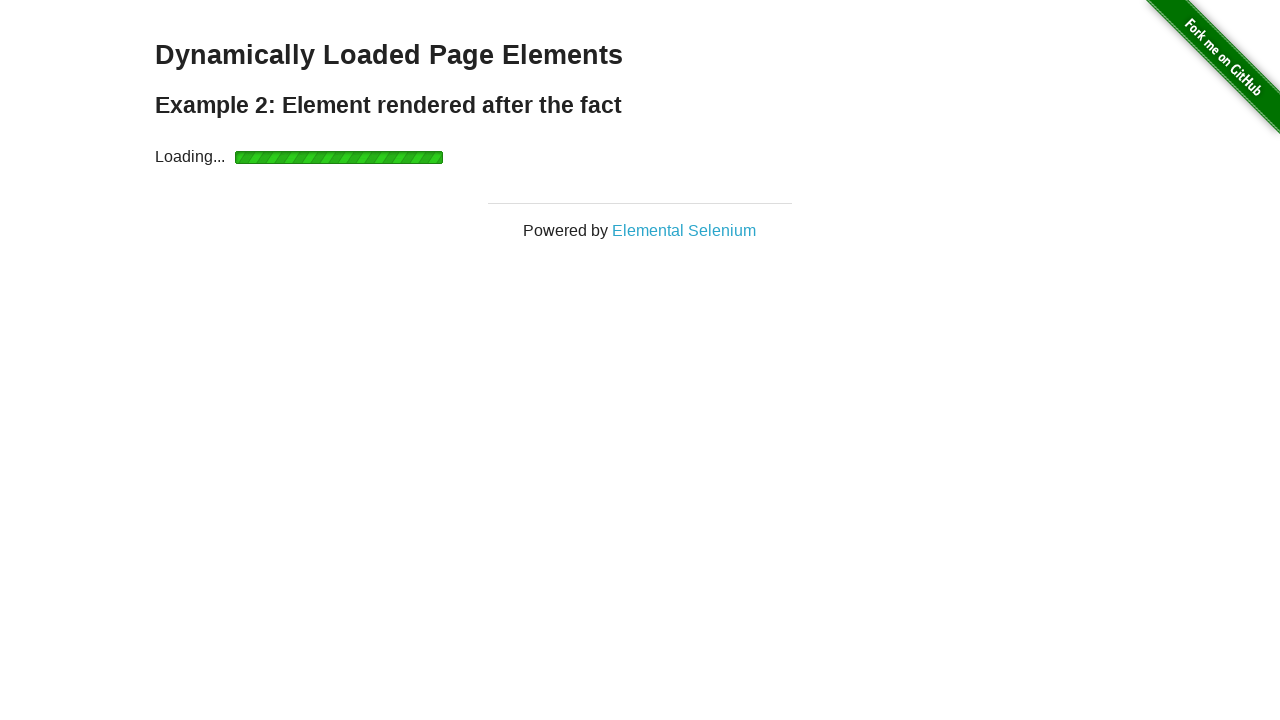

Waited for dynamically loaded finish element to appear
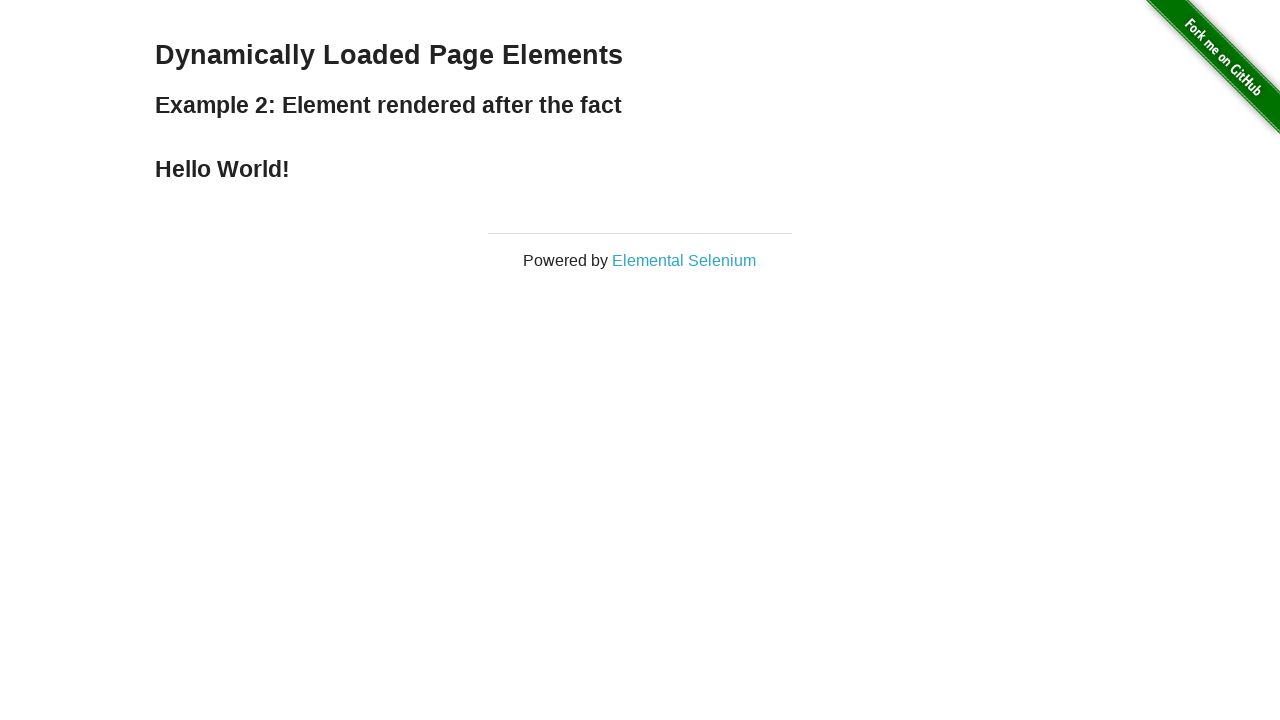

Retrieved text content from finish element: 'Hello World!'
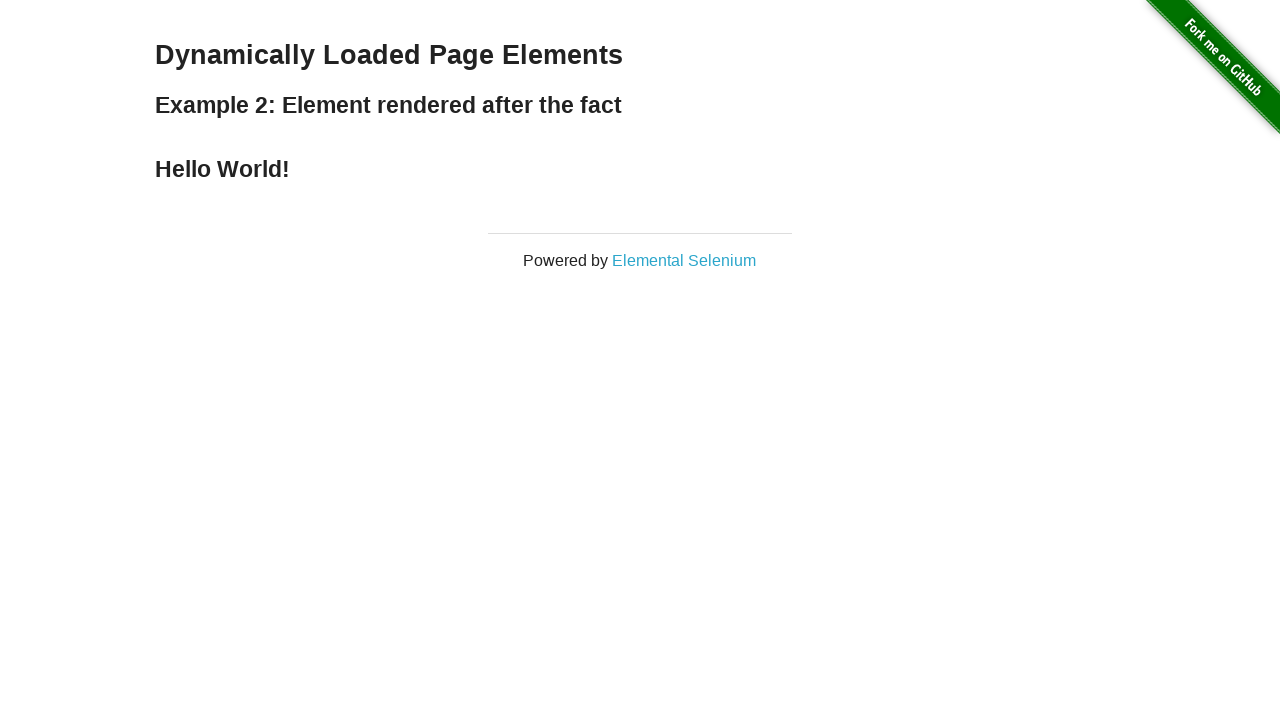

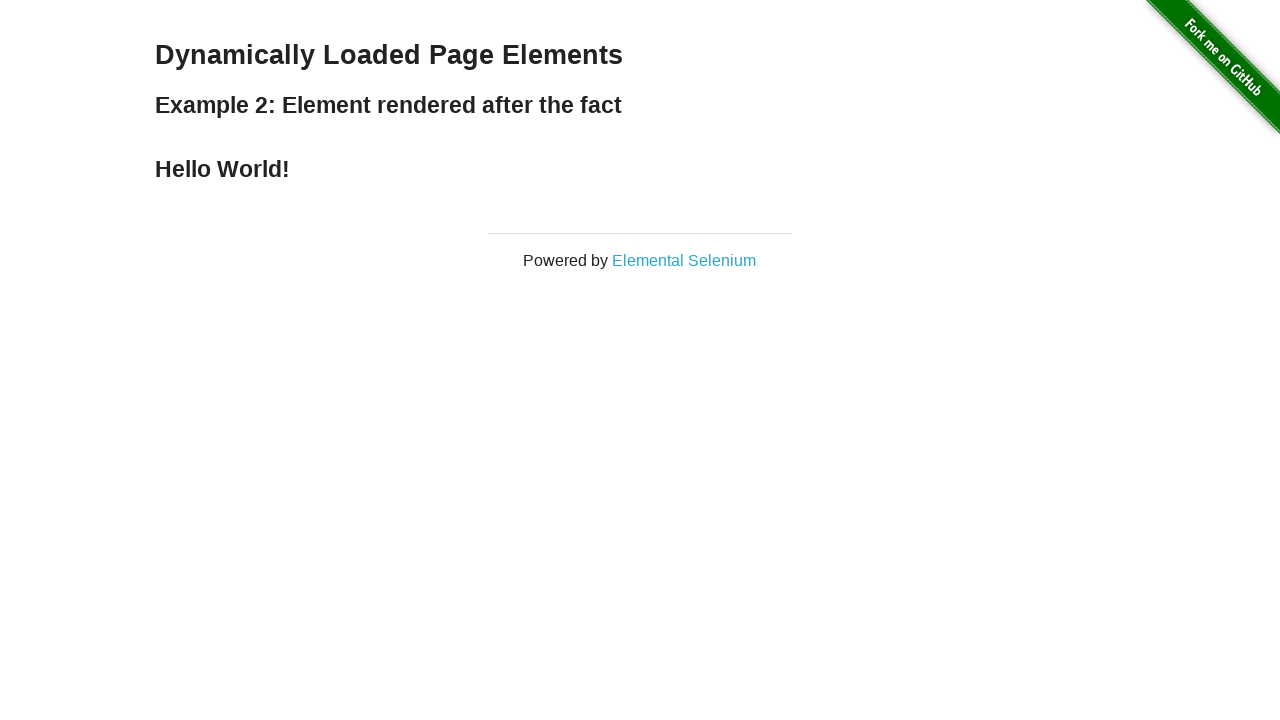